Tests keyboard and mouse actions on a practice form by typing text with shift key held down and performing a right-click context menu action on a download link

Starting URL: https://awesomeqa.com/practice.html

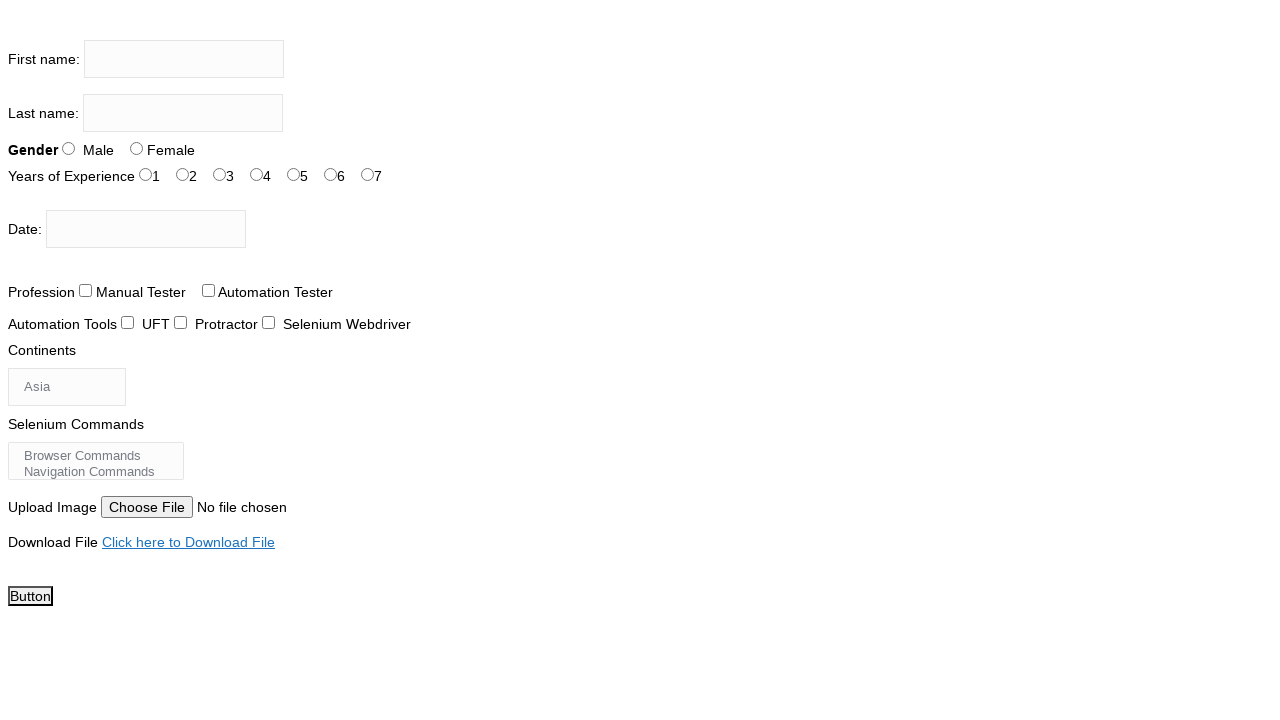

Located the first name input field
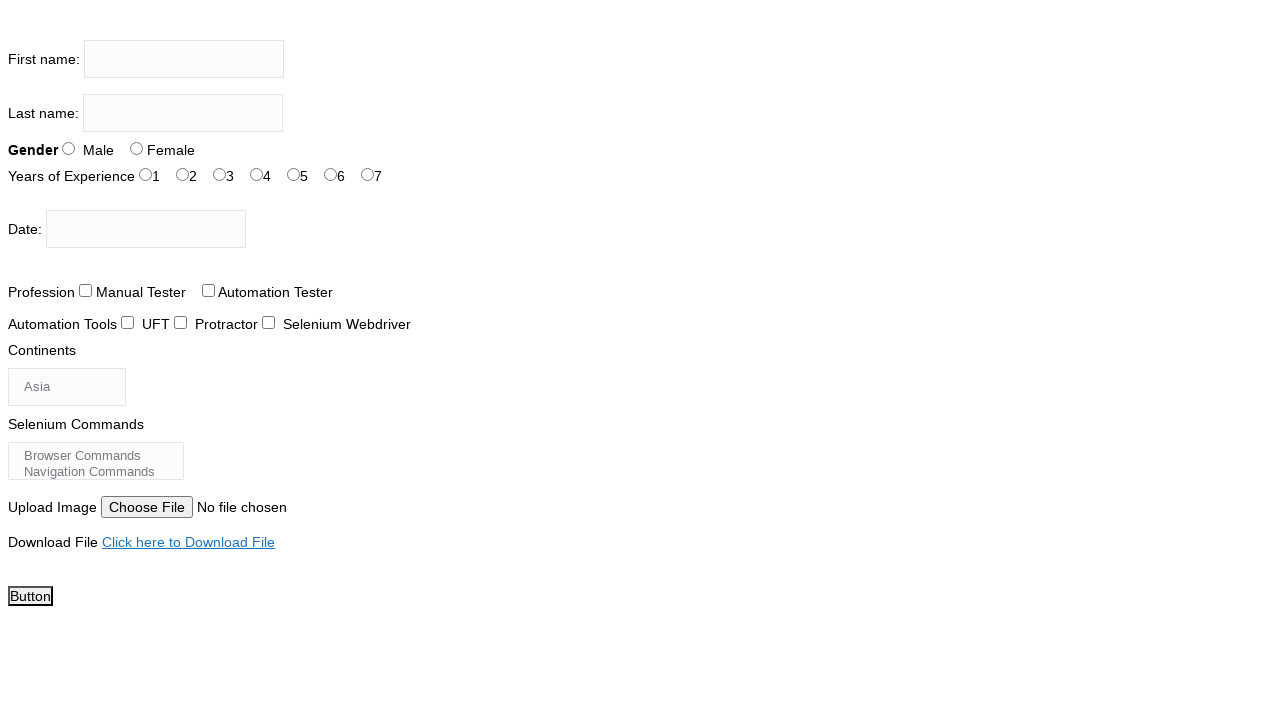

Pressed Shift key down
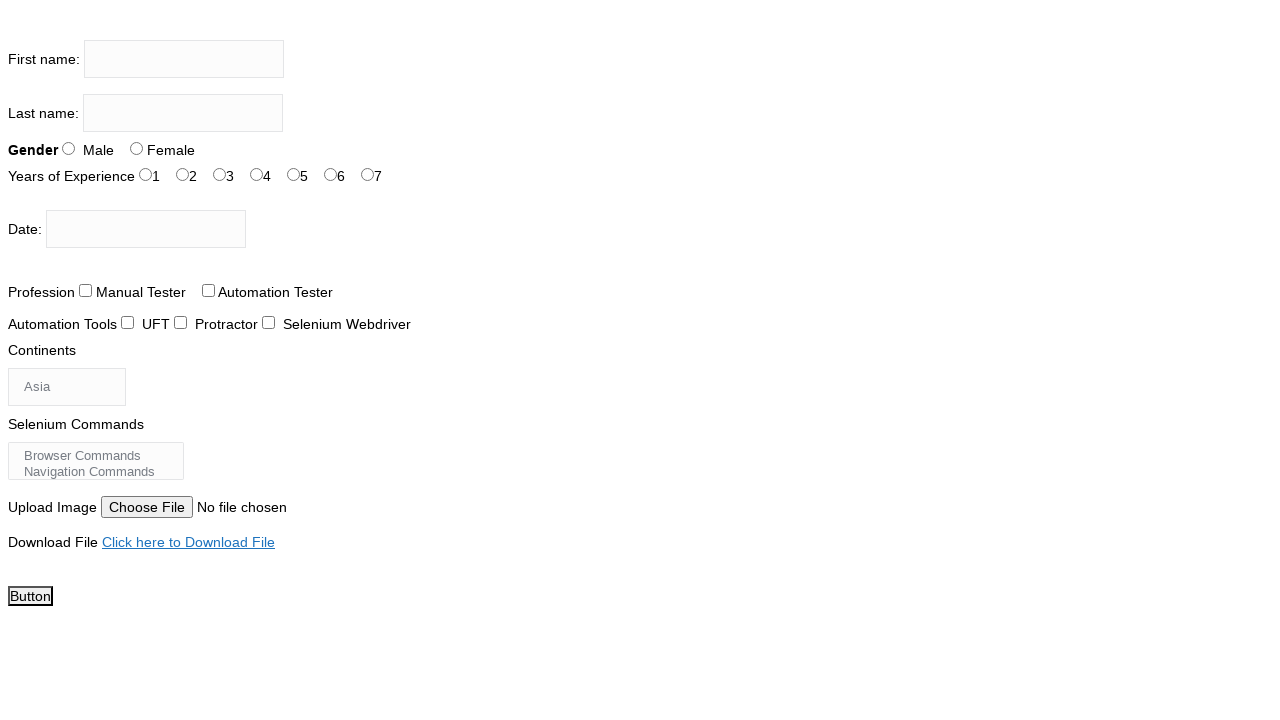

Typed 'MANI G' in first name field with shift key held on input[name='firstname']
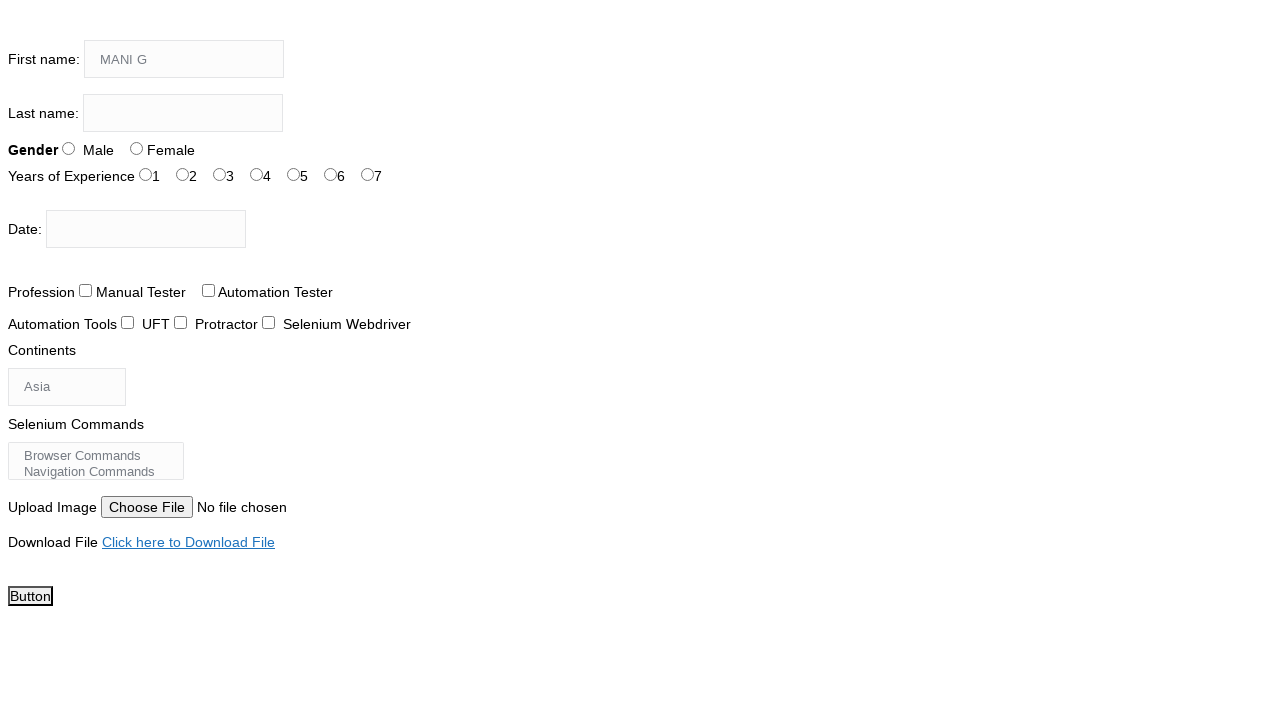

Released Shift key
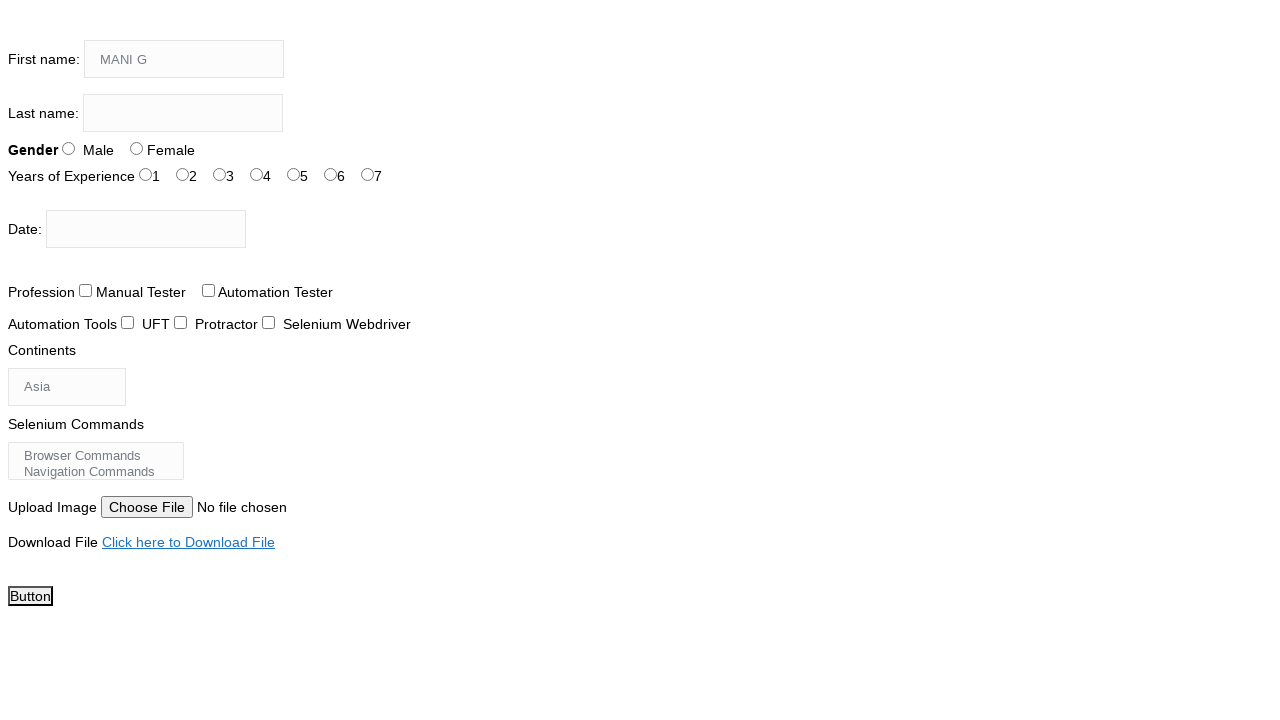

Located the download file link
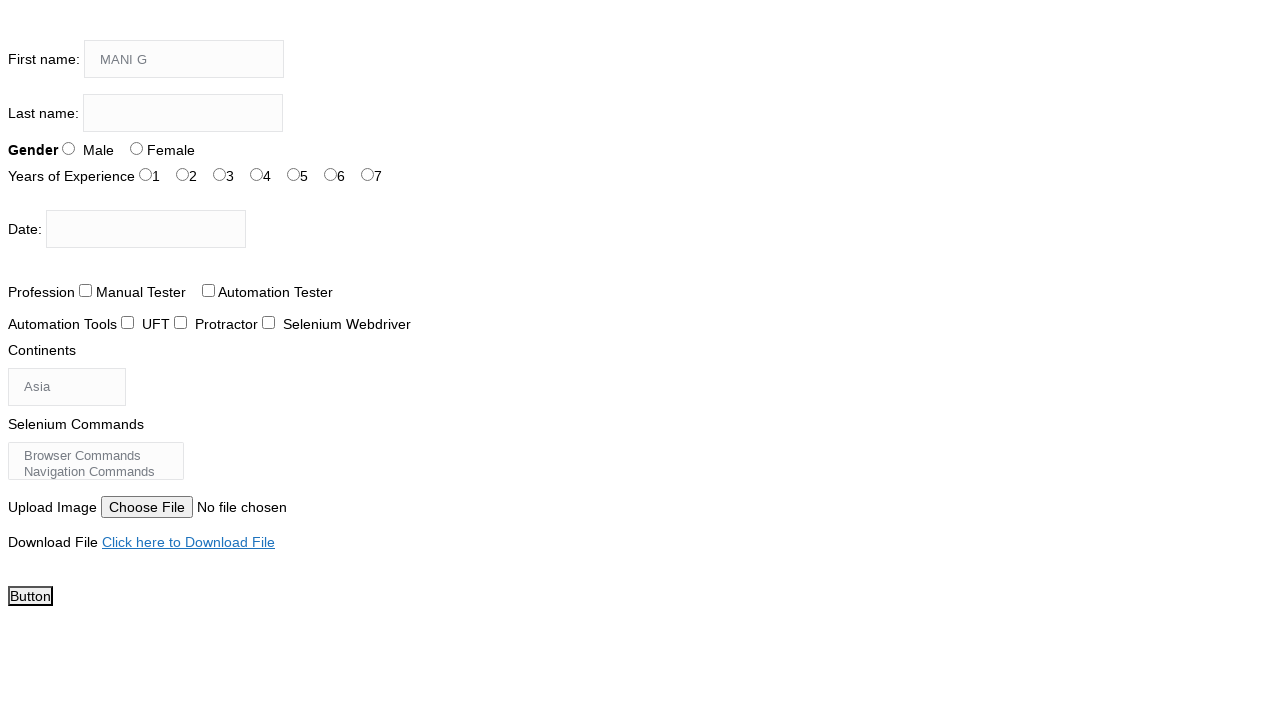

Right-clicked on the download file link to open context menu at (188, 542) on xpath=//a[normalize-space()='Click here to Download File']
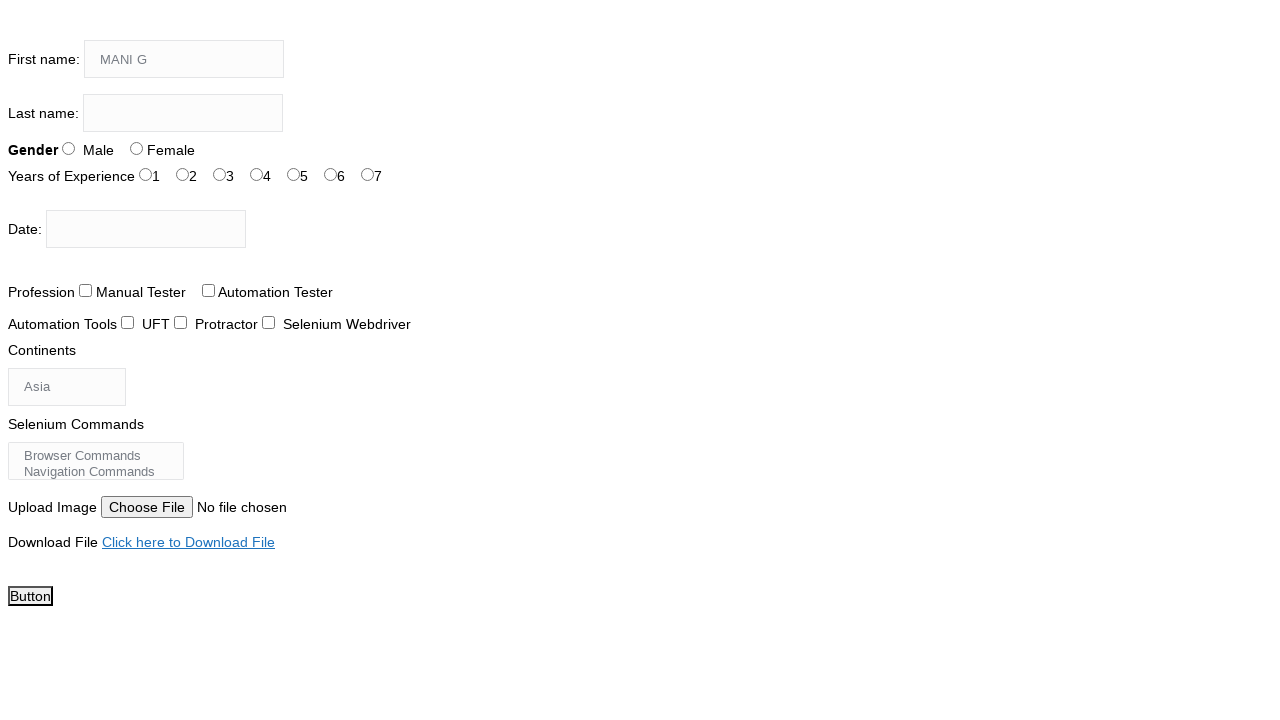

Waited for context menu to appear
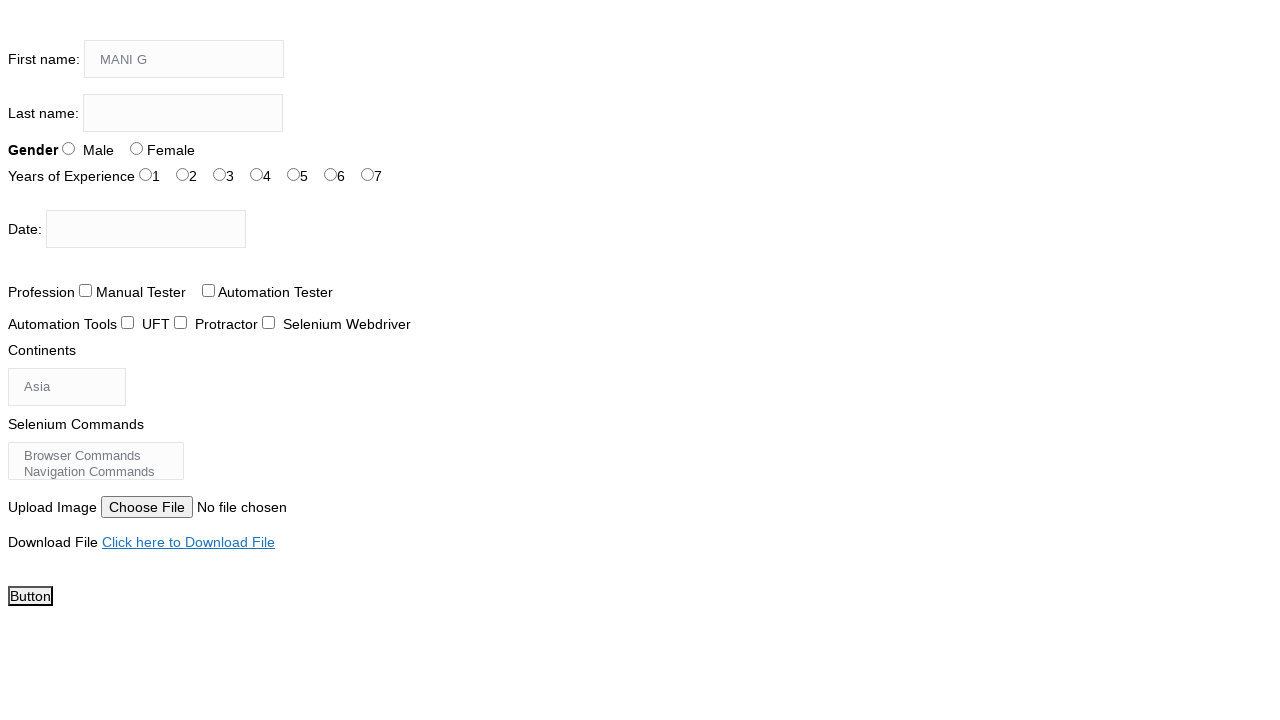

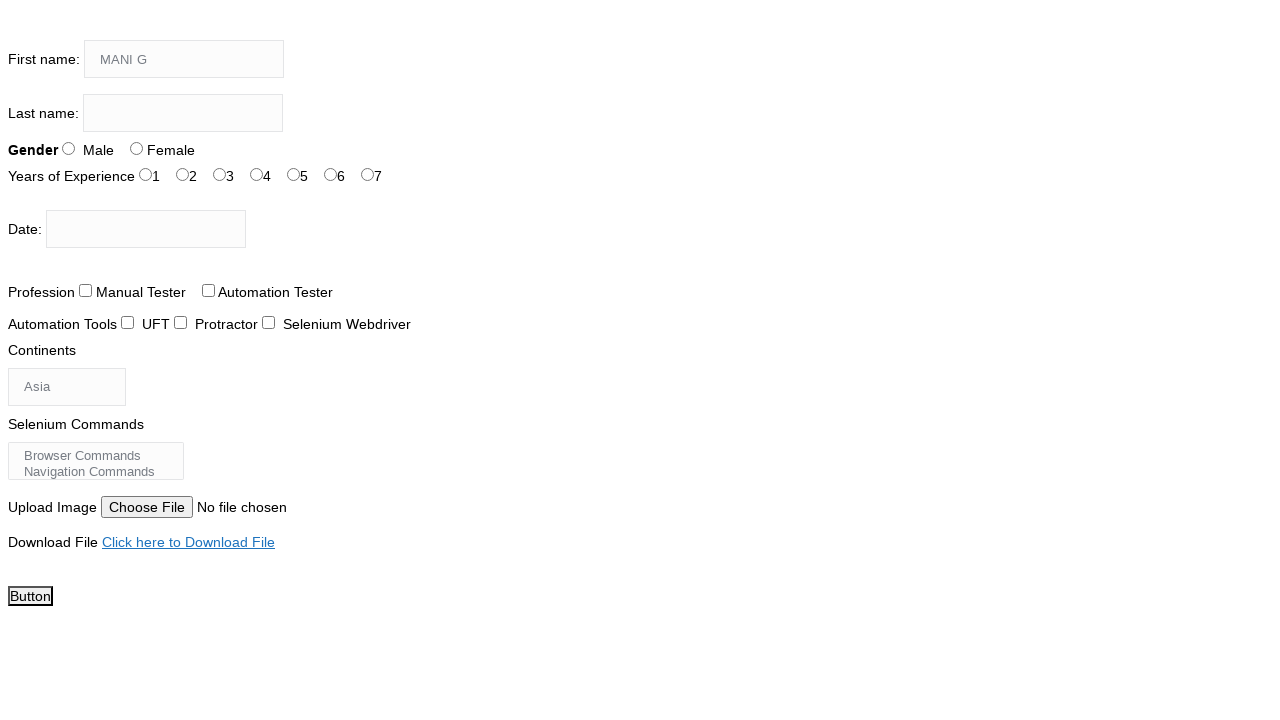